Tests checkbox functionality by navigating to the Checkboxes page and clicking both checkboxes to toggle their states

Starting URL: http://the-internet.herokuapp.com/

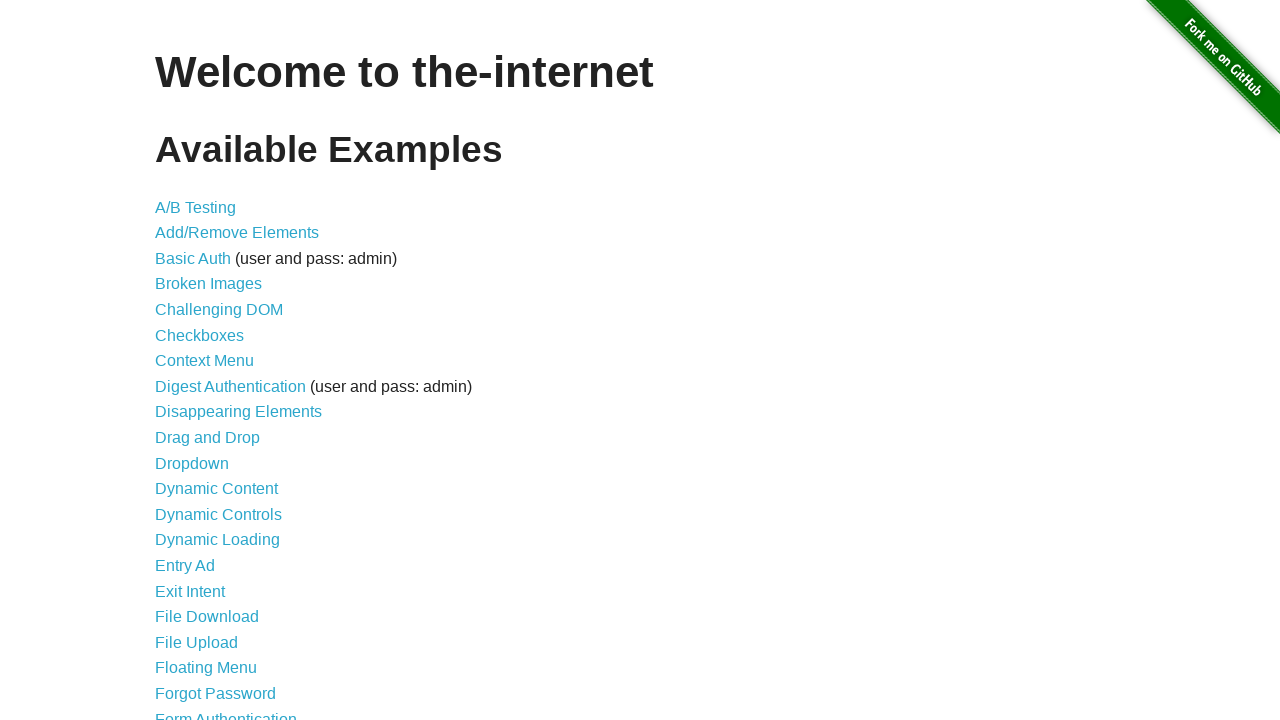

Clicked on Checkboxes link at (200, 335) on text=Checkboxes
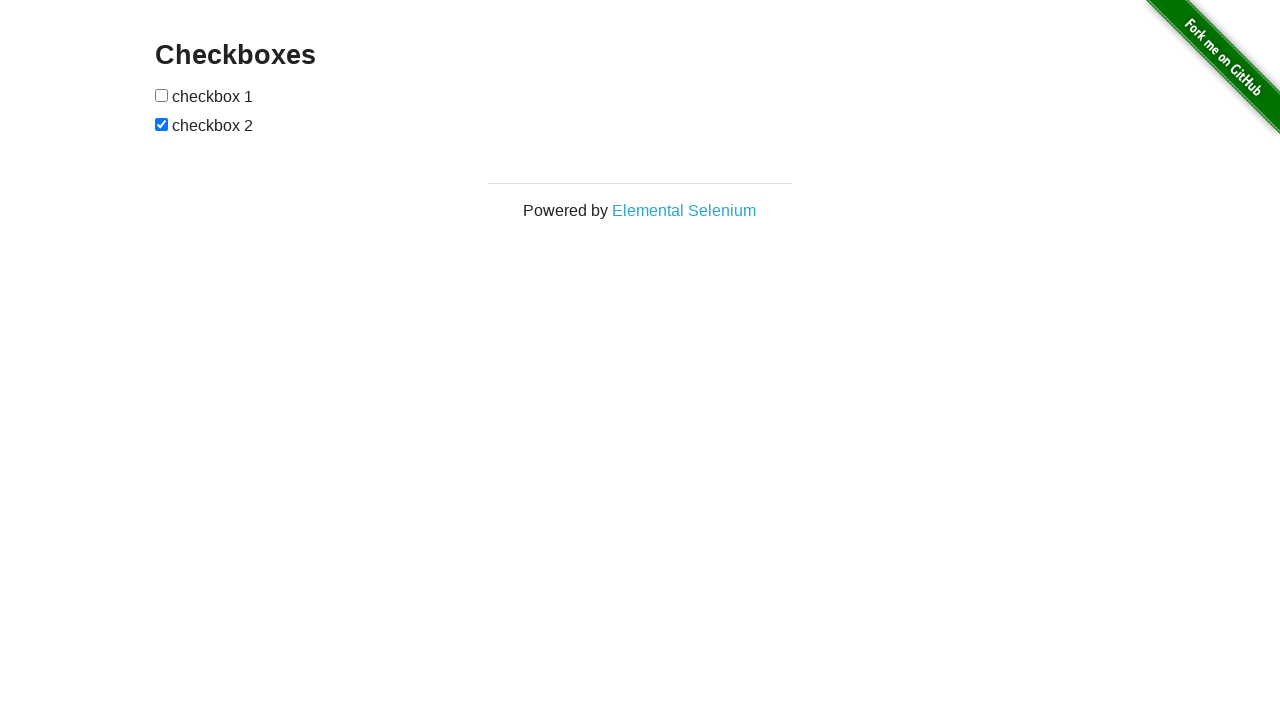

Checkboxes loaded on the page
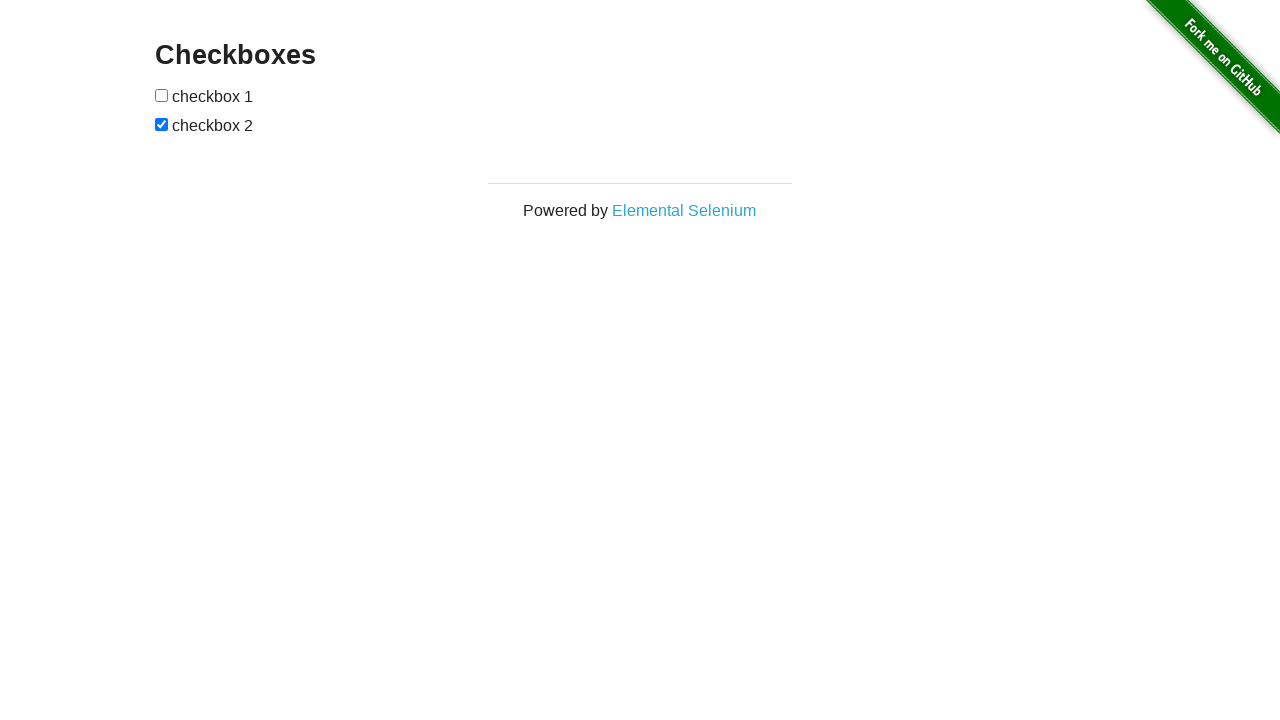

Clicked the first checkbox to toggle its state at (162, 95) on (//input[@type='checkbox'])[1]
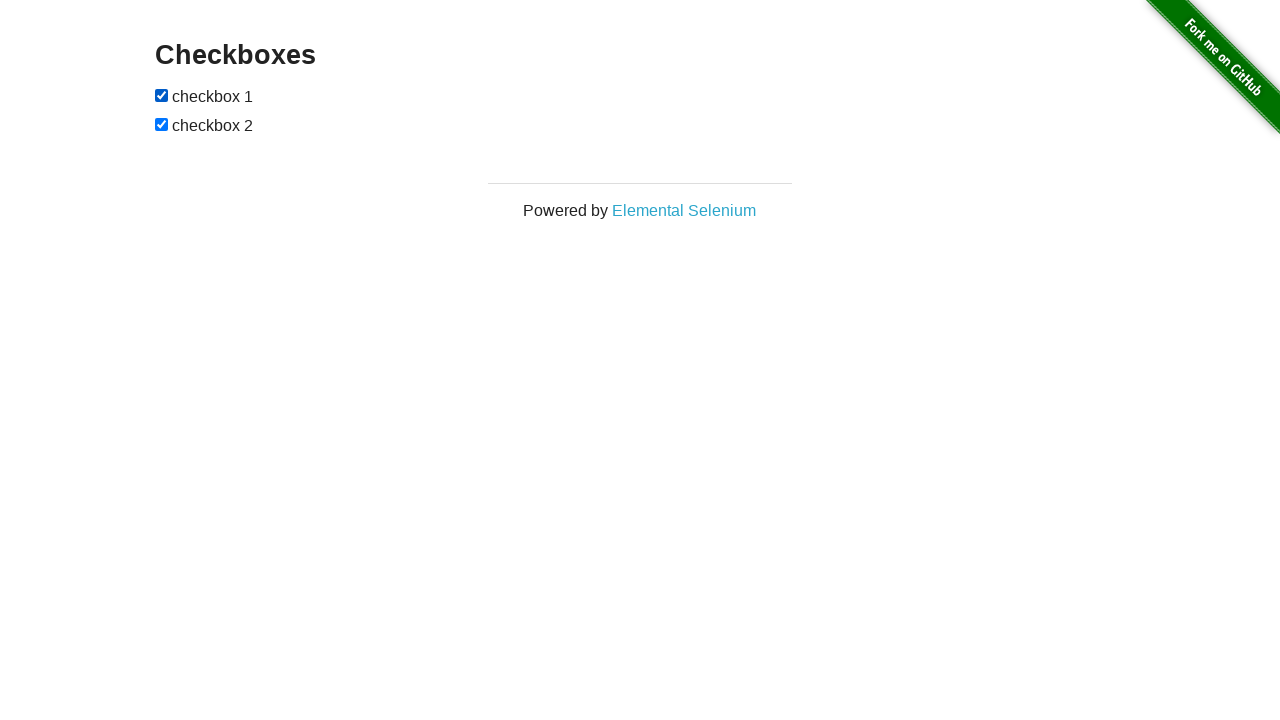

Clicked the second checkbox to toggle its state at (162, 124) on (//input[@type='checkbox'])[2]
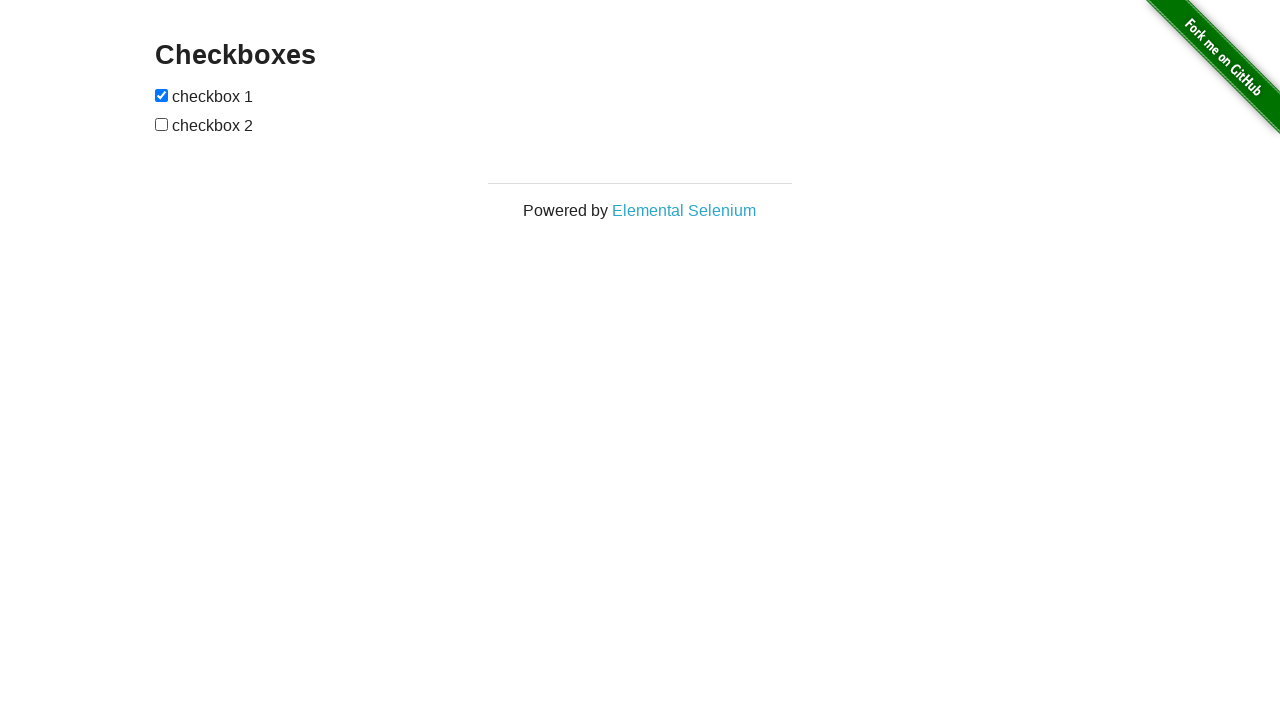

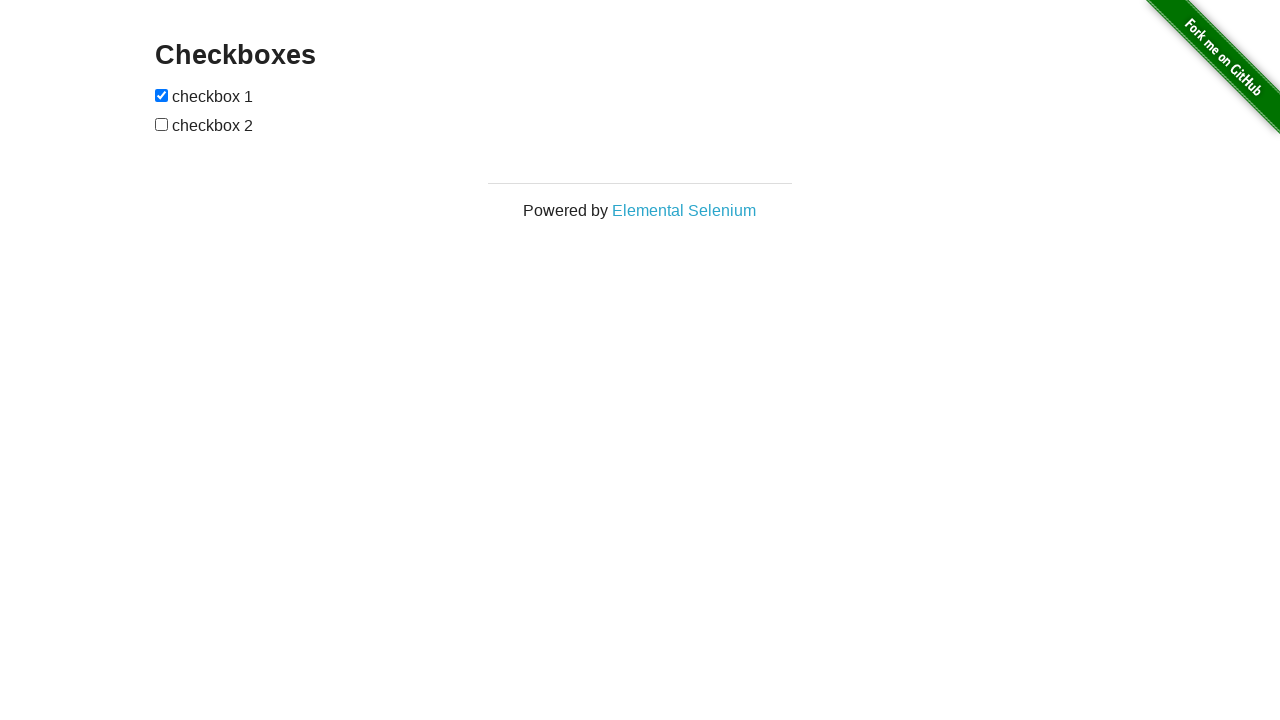